Tests handling of stale element exceptions by interacting with a text field, navigating away and back, then re-interacting with the same field

Starting URL: https://omayo.blogspot.com/

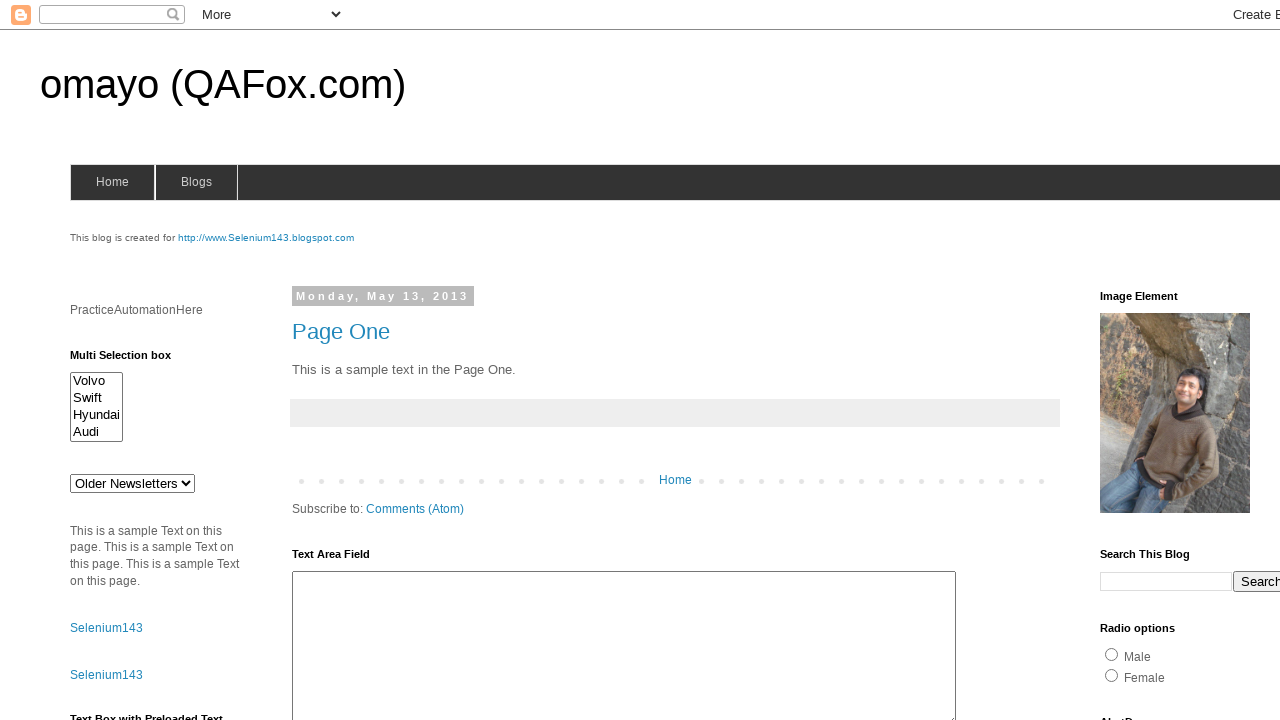

Filled text area #ta1 with 'Nadim' on #ta1
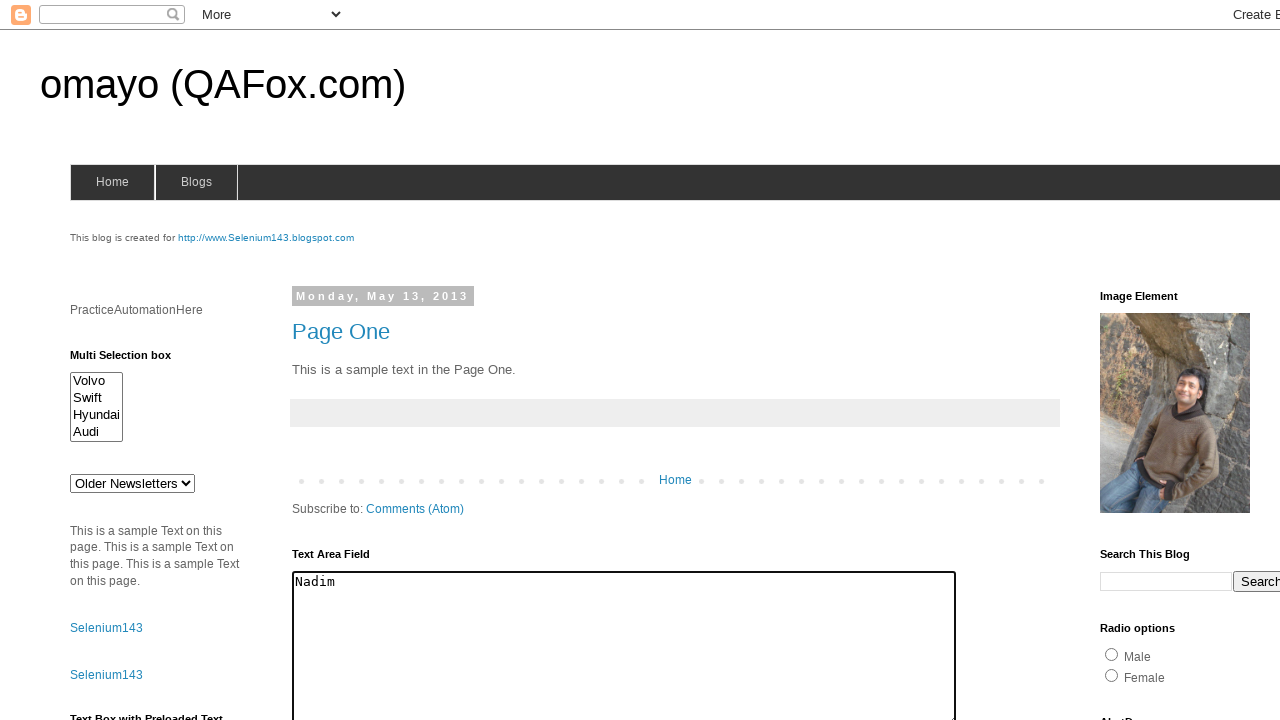

Clicked link #link1 to navigate away at (106, 628) on #link1
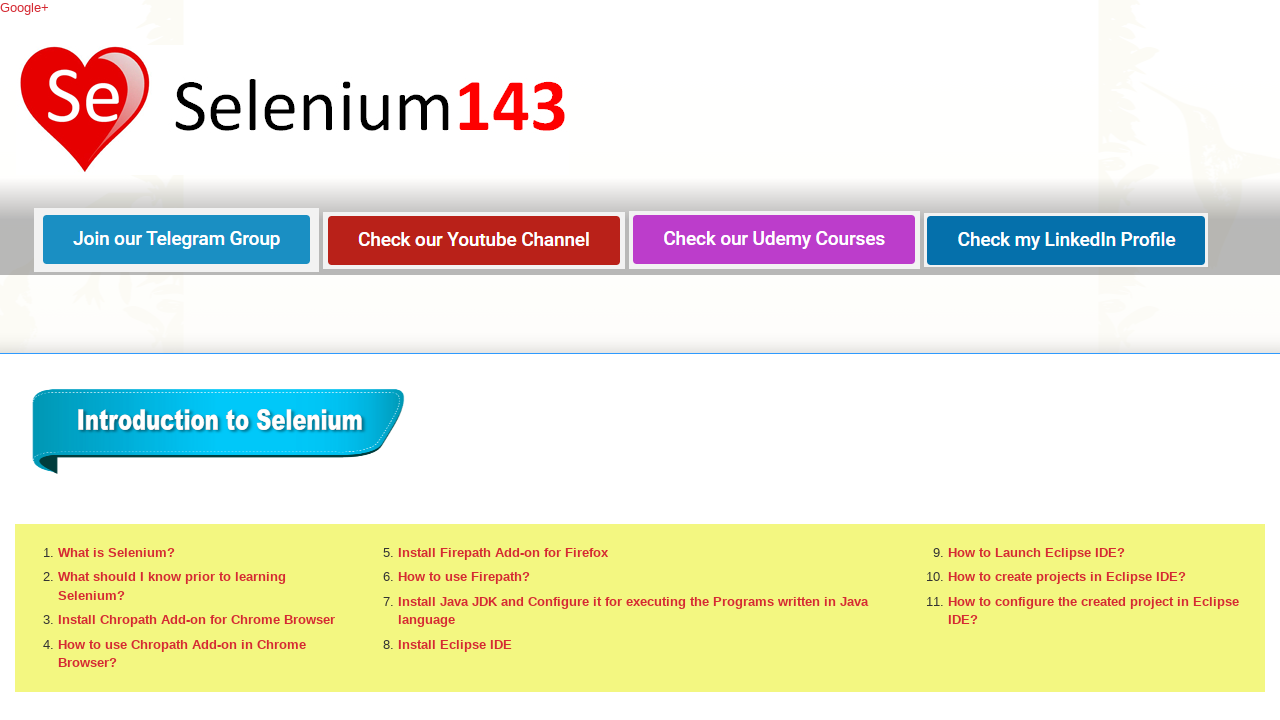

Navigated back to original page
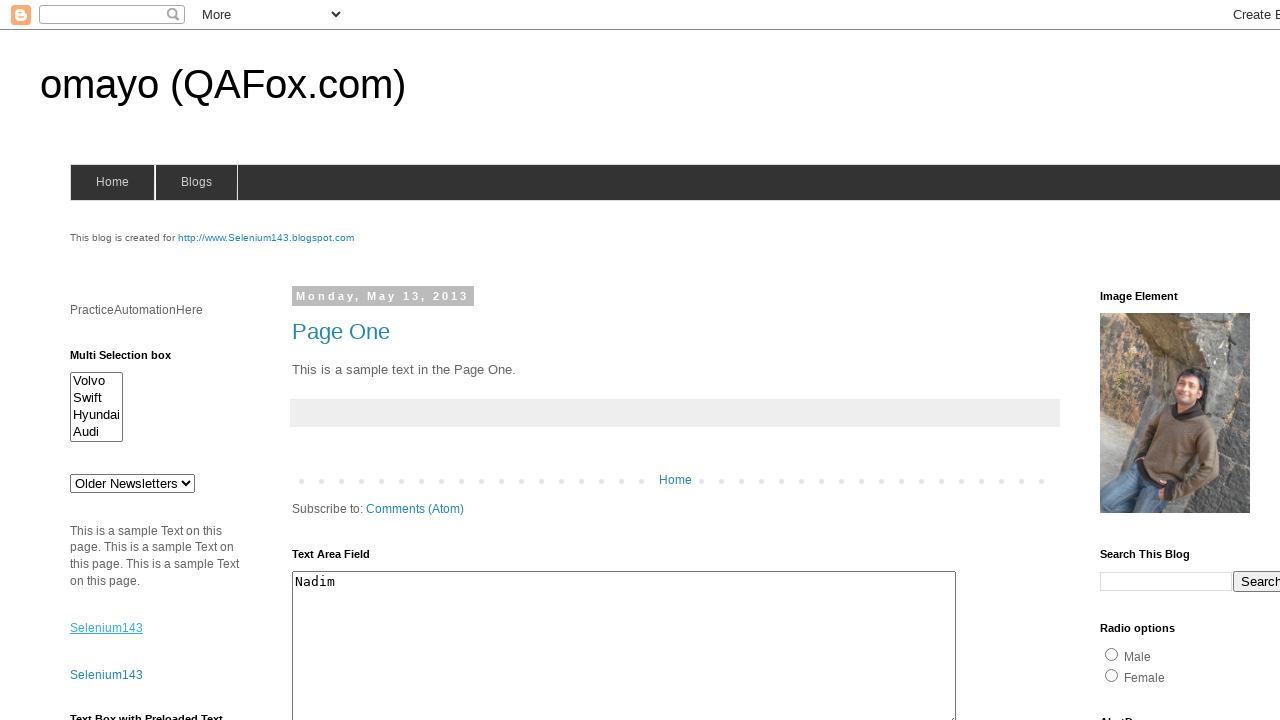

Re-filled text area #ta1 with 'Mostafa' after navigation on #ta1
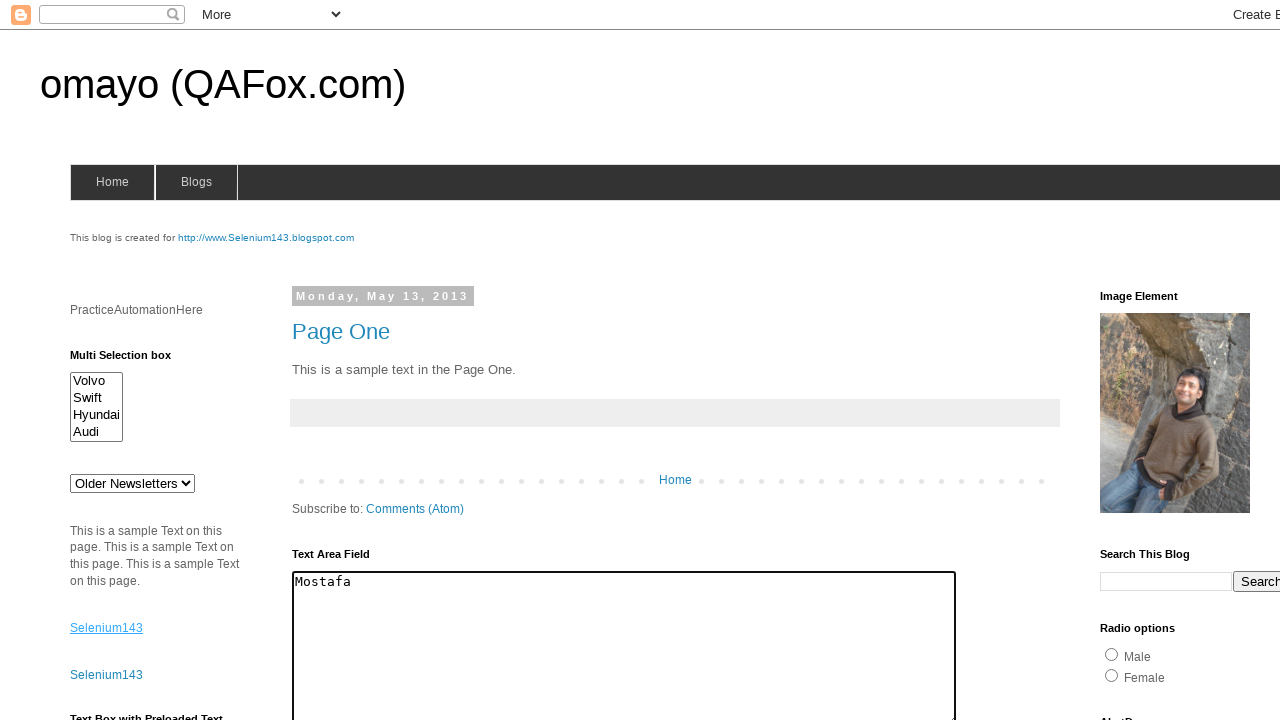

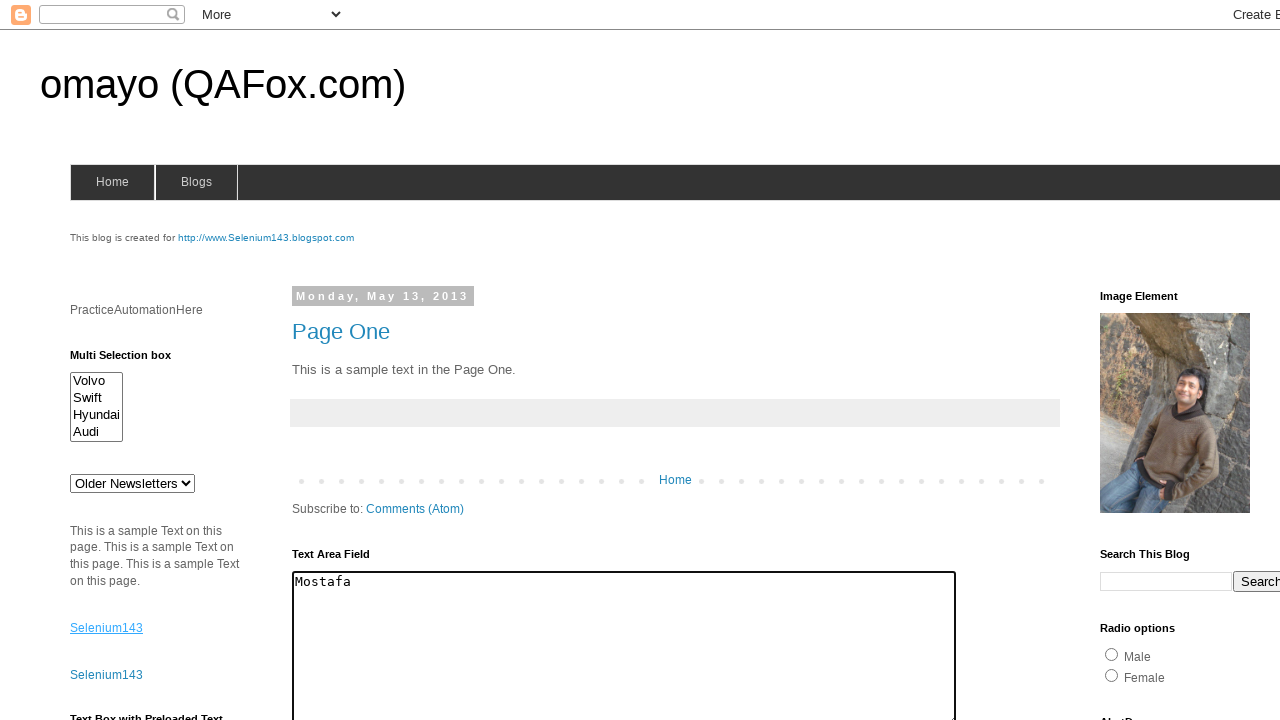